Tests filtering to display only active (incomplete) items and using browser back button

Starting URL: https://demo.playwright.dev/todomvc

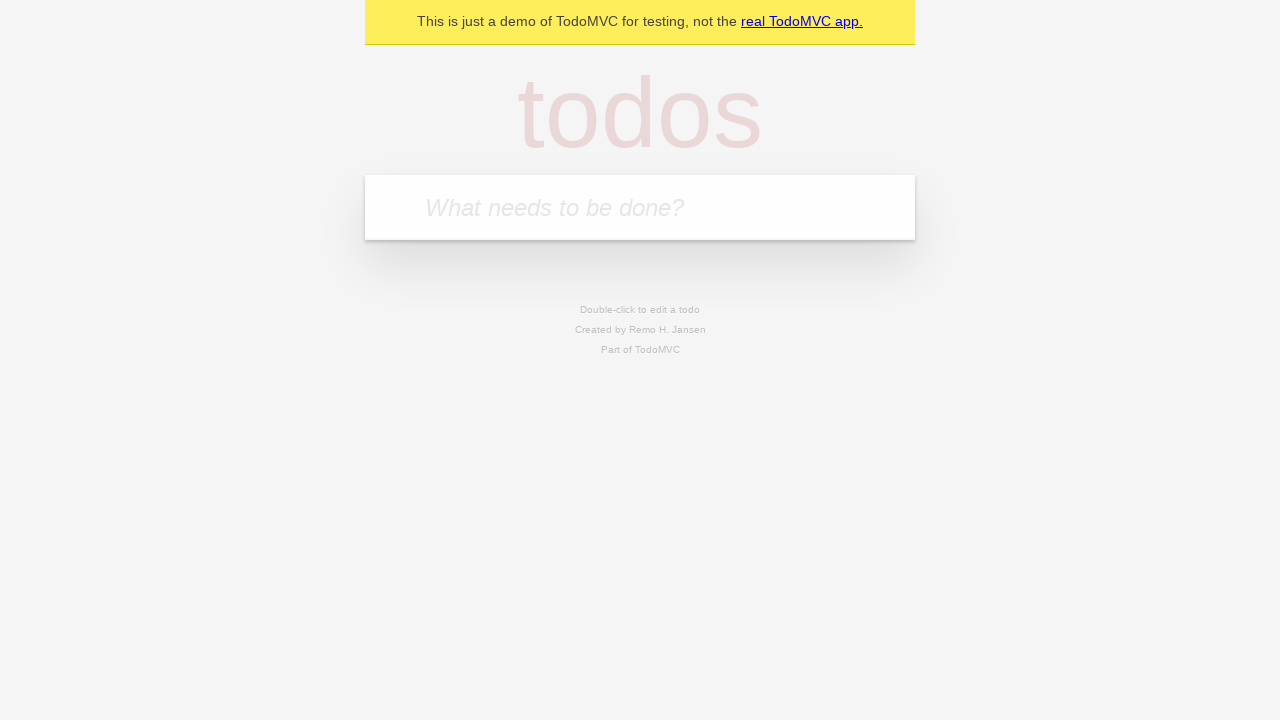

Filled todo input with 'buy some cheese' on internal:attr=[placeholder="What needs to be done?"i]
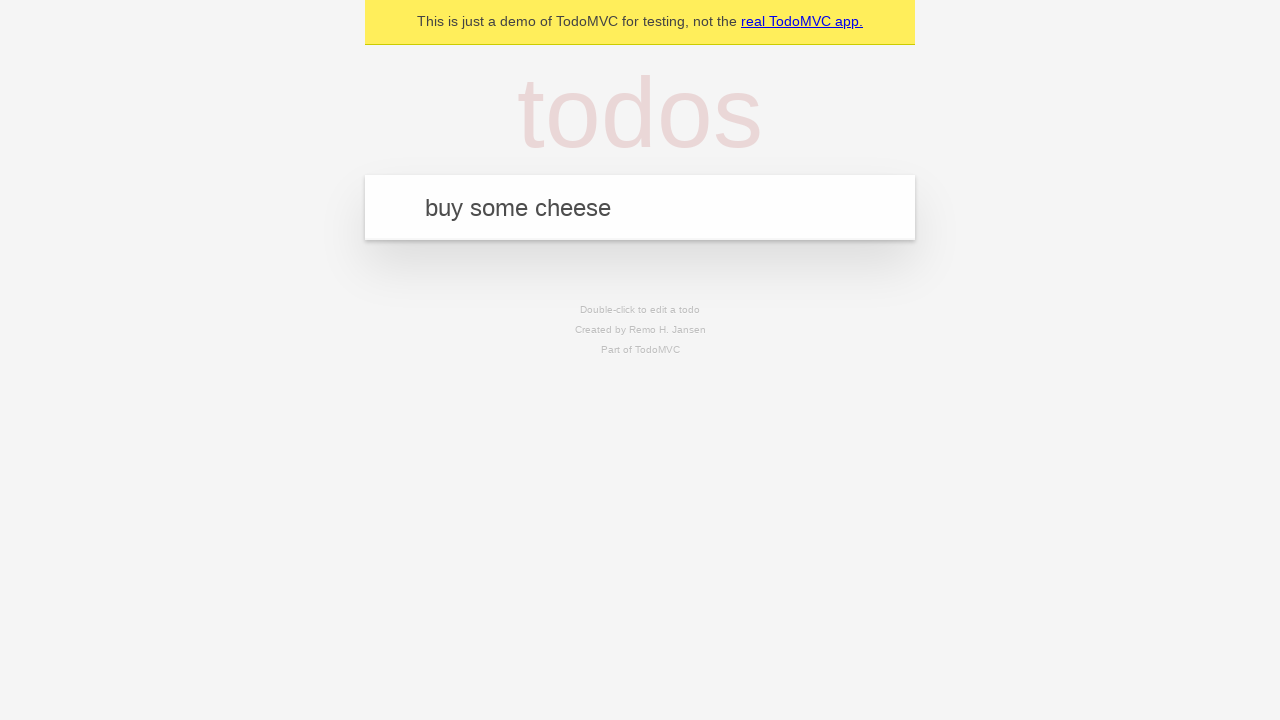

Pressed Enter to create todo 'buy some cheese' on internal:attr=[placeholder="What needs to be done?"i]
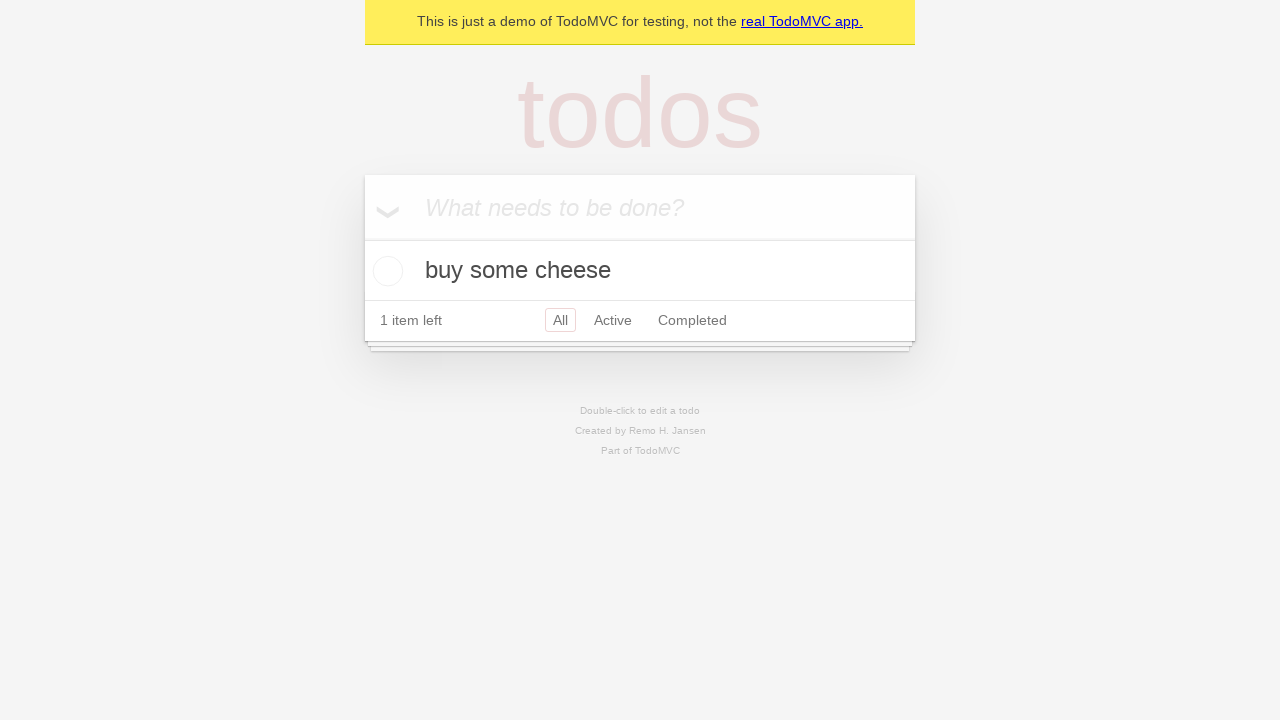

Filled todo input with 'feed the cat' on internal:attr=[placeholder="What needs to be done?"i]
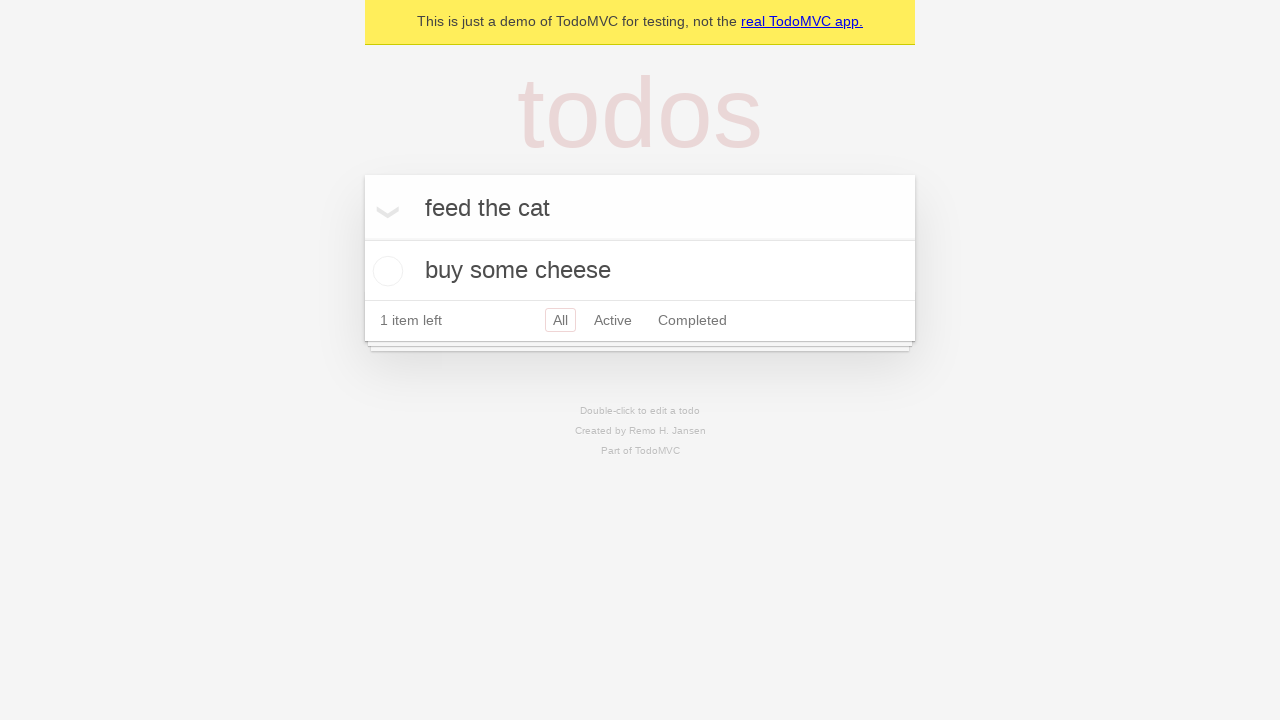

Pressed Enter to create todo 'feed the cat' on internal:attr=[placeholder="What needs to be done?"i]
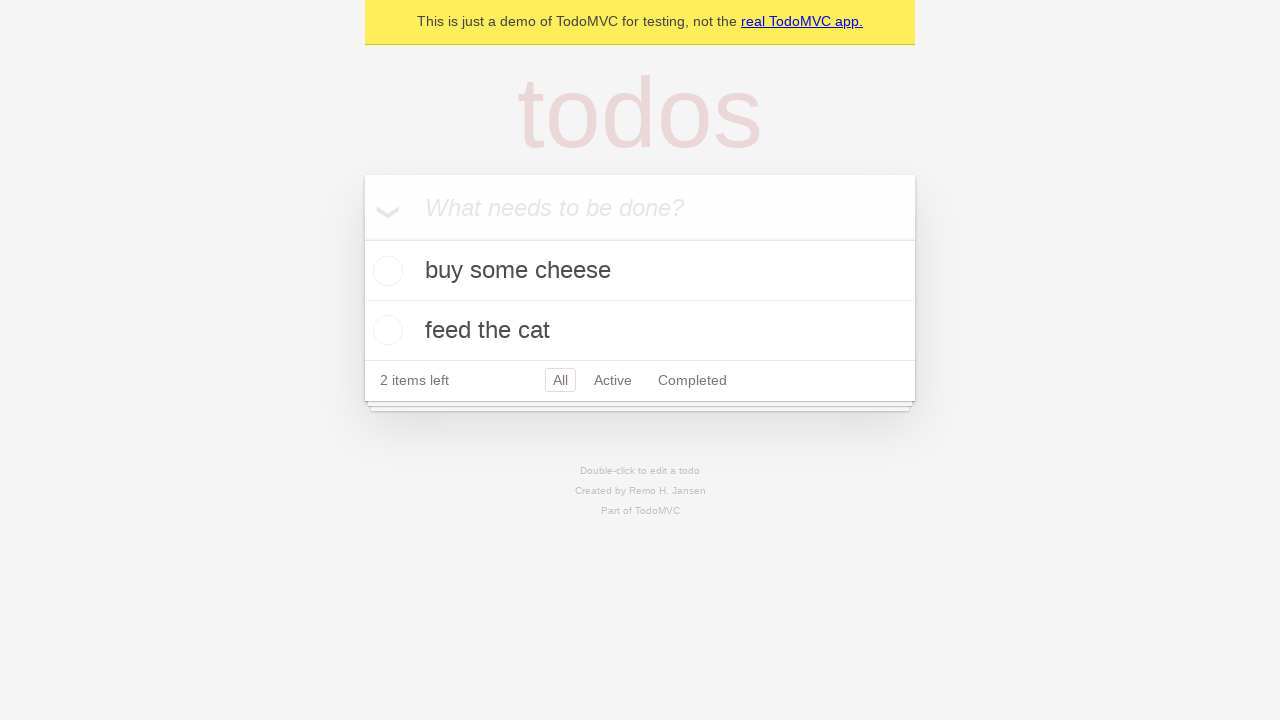

Filled todo input with 'book a doctors appointment' on internal:attr=[placeholder="What needs to be done?"i]
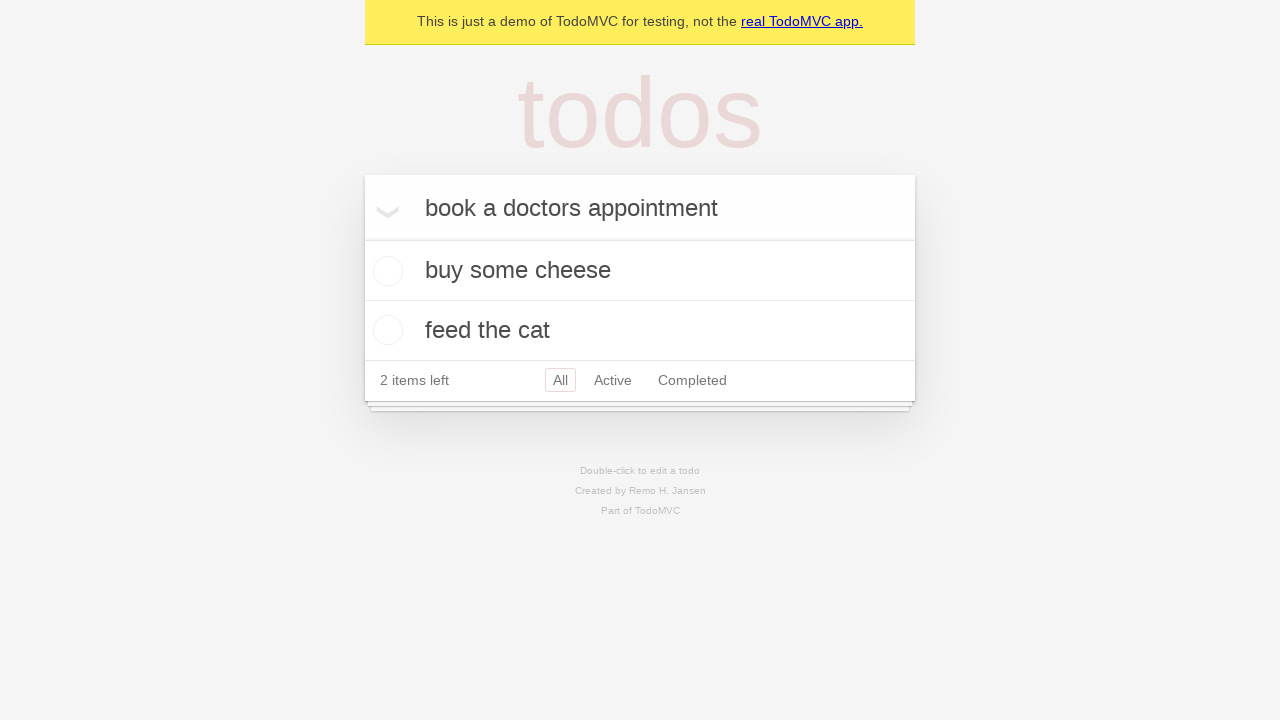

Pressed Enter to create todo 'book a doctors appointment' on internal:attr=[placeholder="What needs to be done?"i]
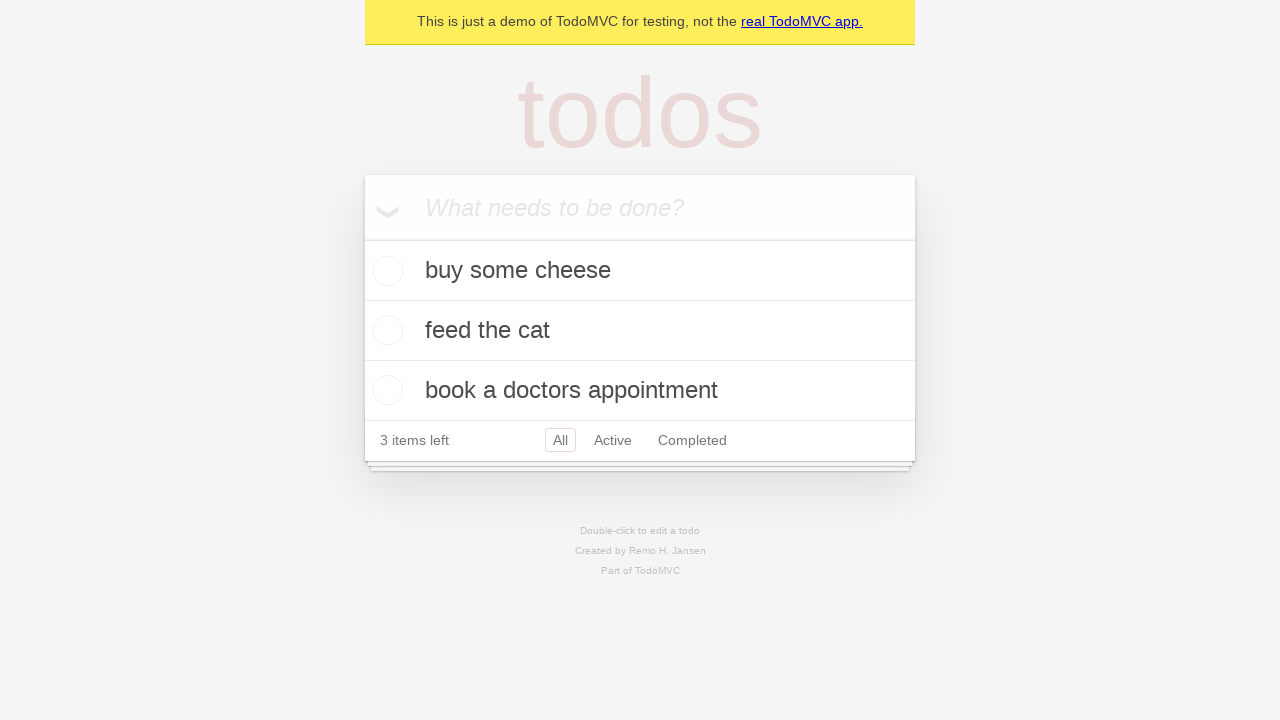

Marked second todo item as complete at (385, 330) on internal:testid=[data-testid="todo-item"s] >> nth=1 >> internal:role=checkbox
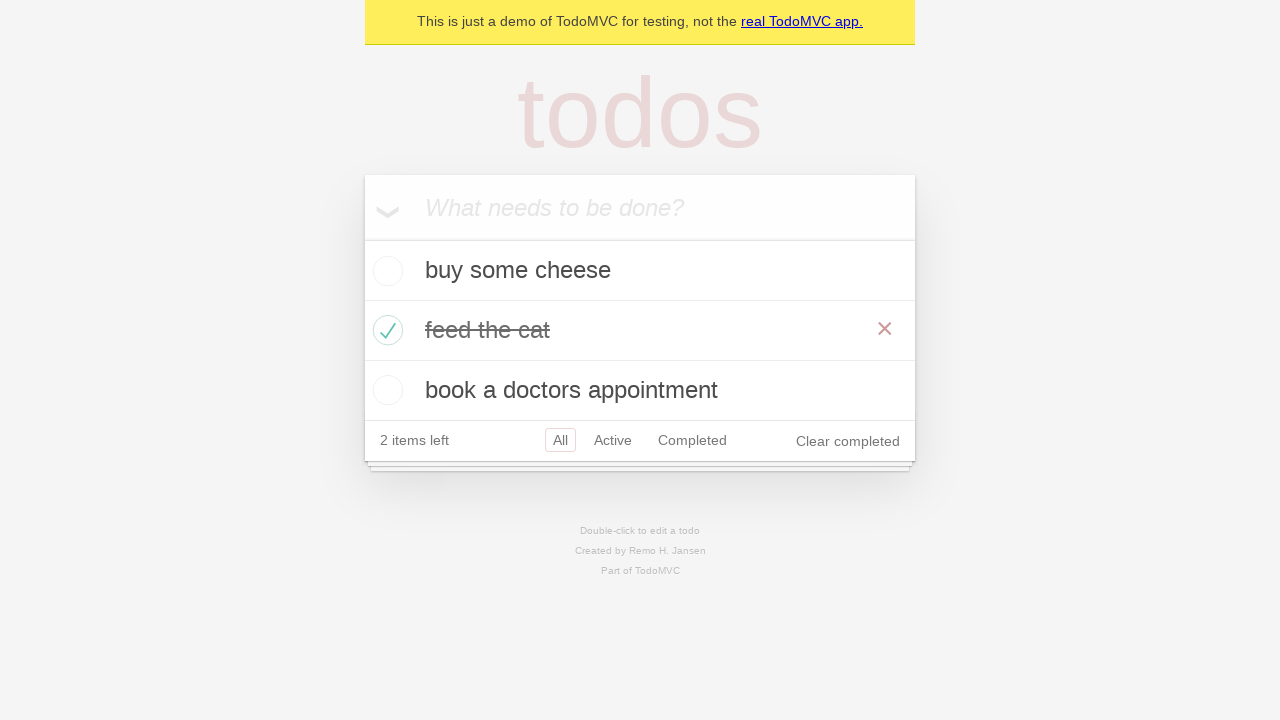

Clicked 'All' filter link at (560, 440) on internal:role=link[name="All"i]
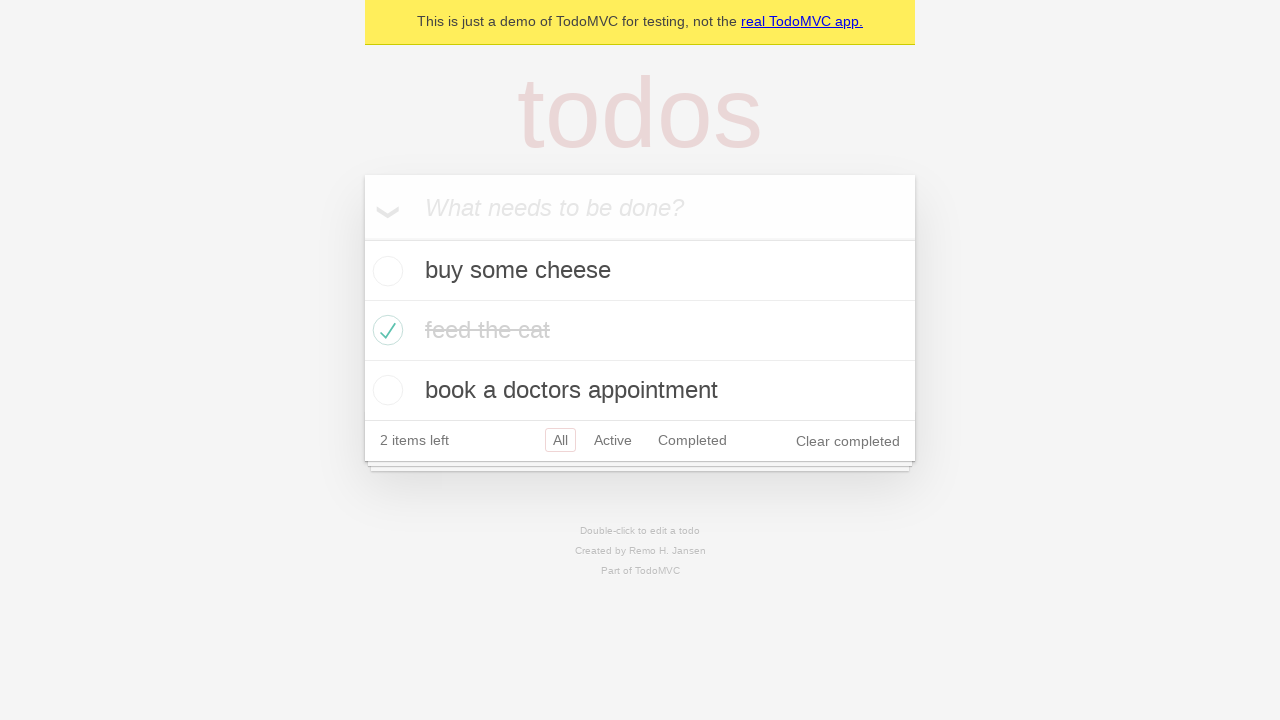

Clicked 'Active' filter link to show only incomplete items at (613, 440) on internal:role=link[name="Active"i]
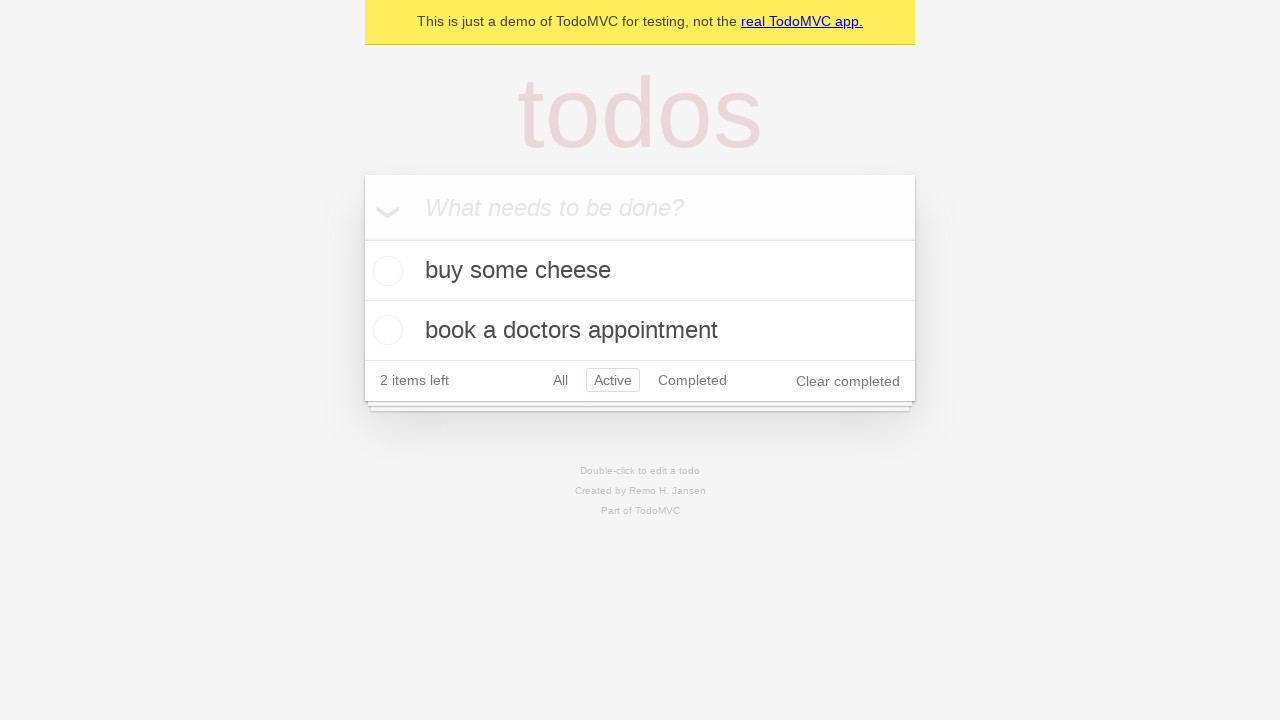

Clicked 'Completed' filter link to show only completed items at (692, 380) on internal:role=link[name="Completed"i]
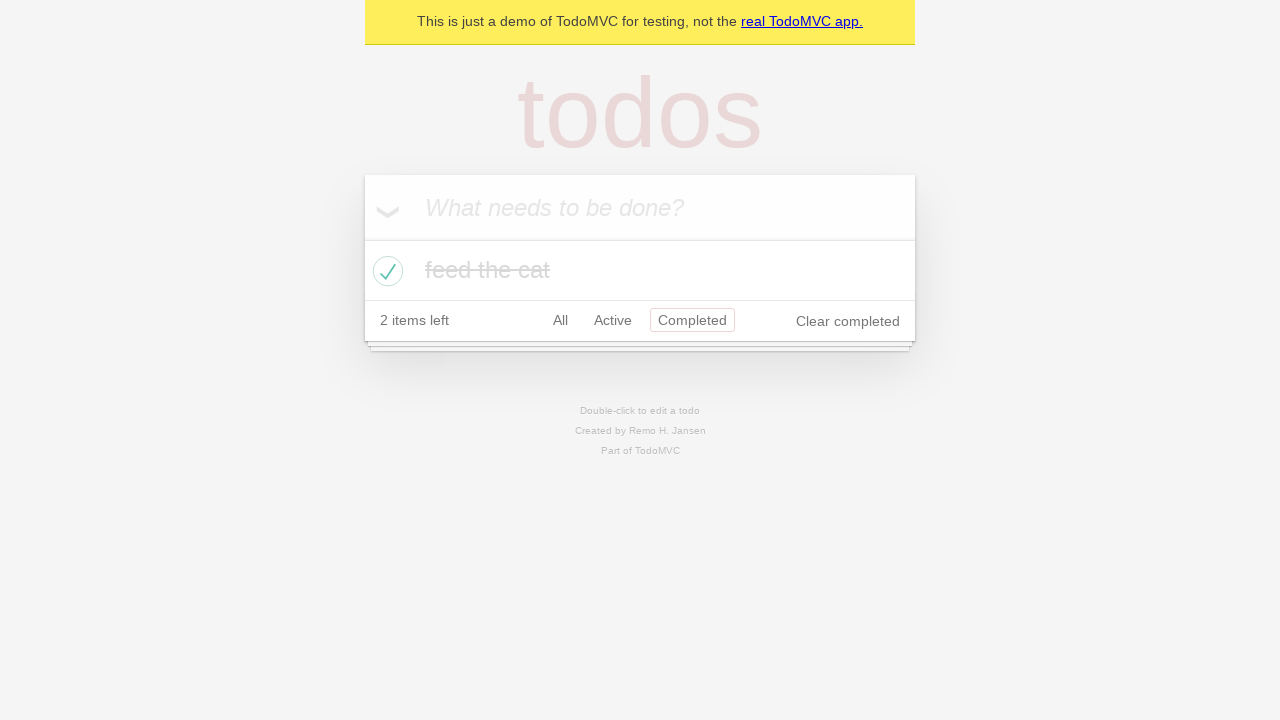

Navigated back using browser back button to 'Active' filter
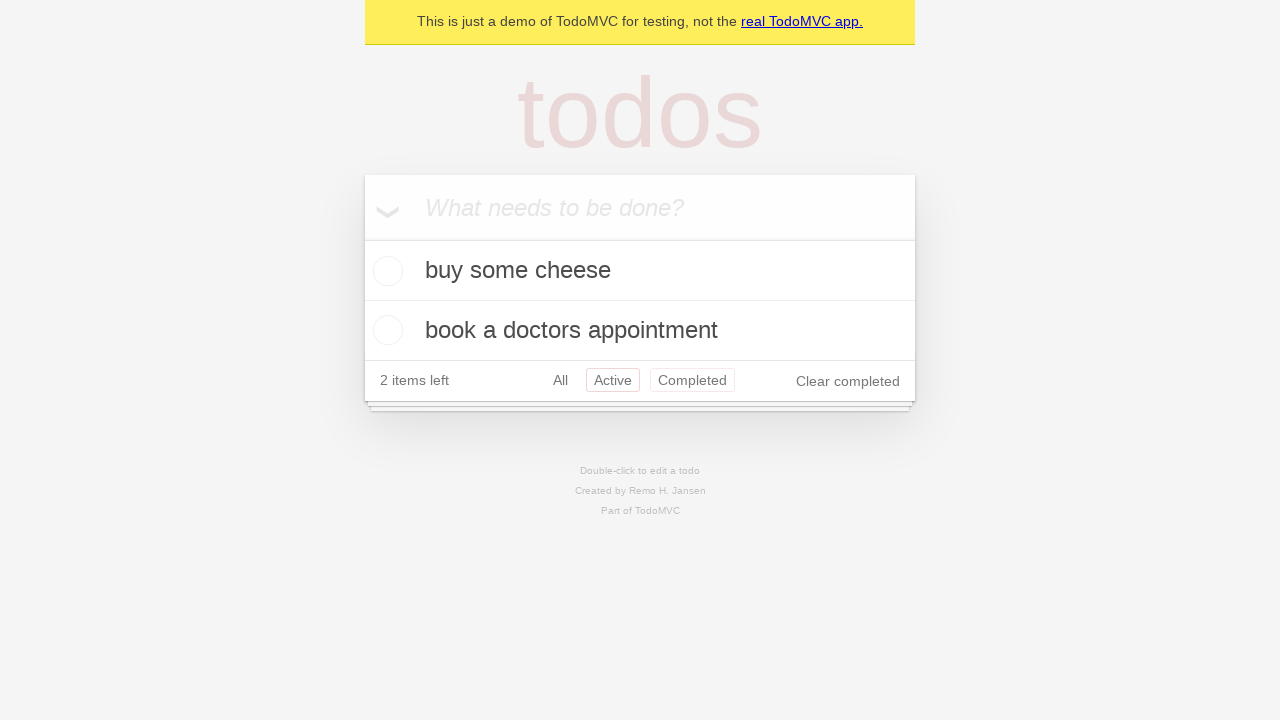

Navigated back using browser back button to 'All' filter
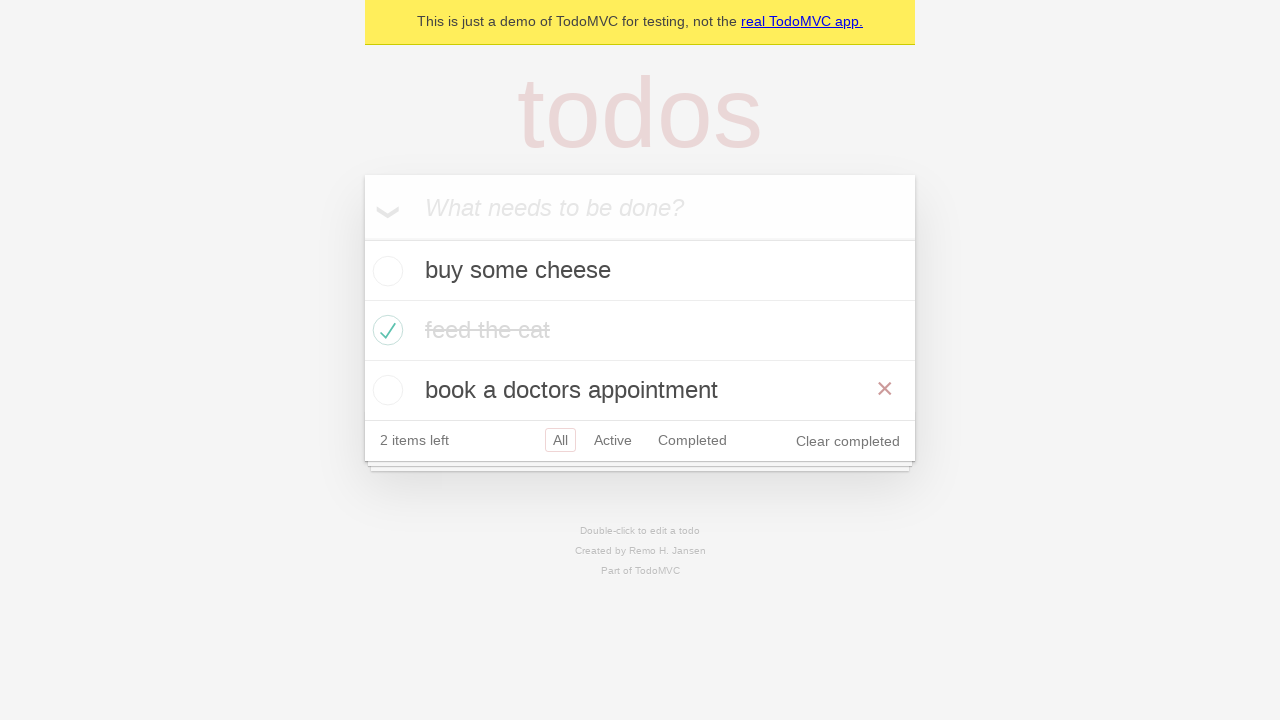

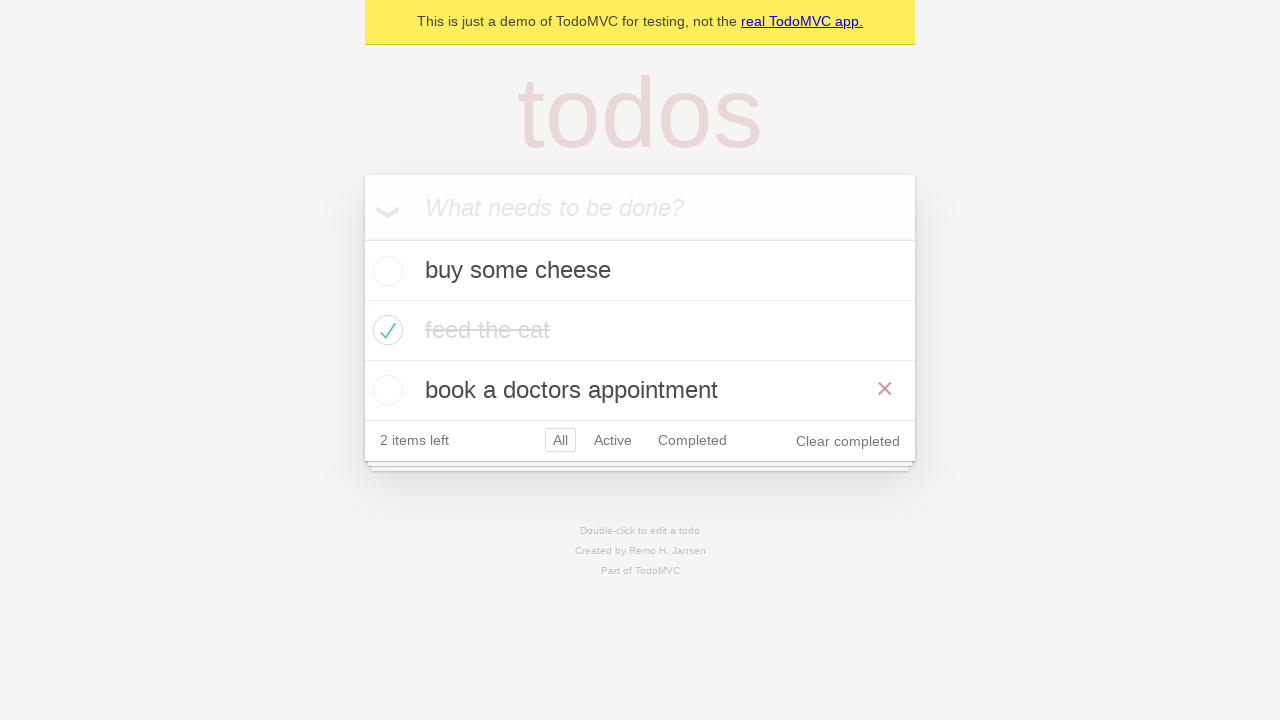